Tests sorting the Due column in ascending order by clicking the column header and verifying the values are sorted correctly using CSS pseudo-class selectors.

Starting URL: http://the-internet.herokuapp.com/tables

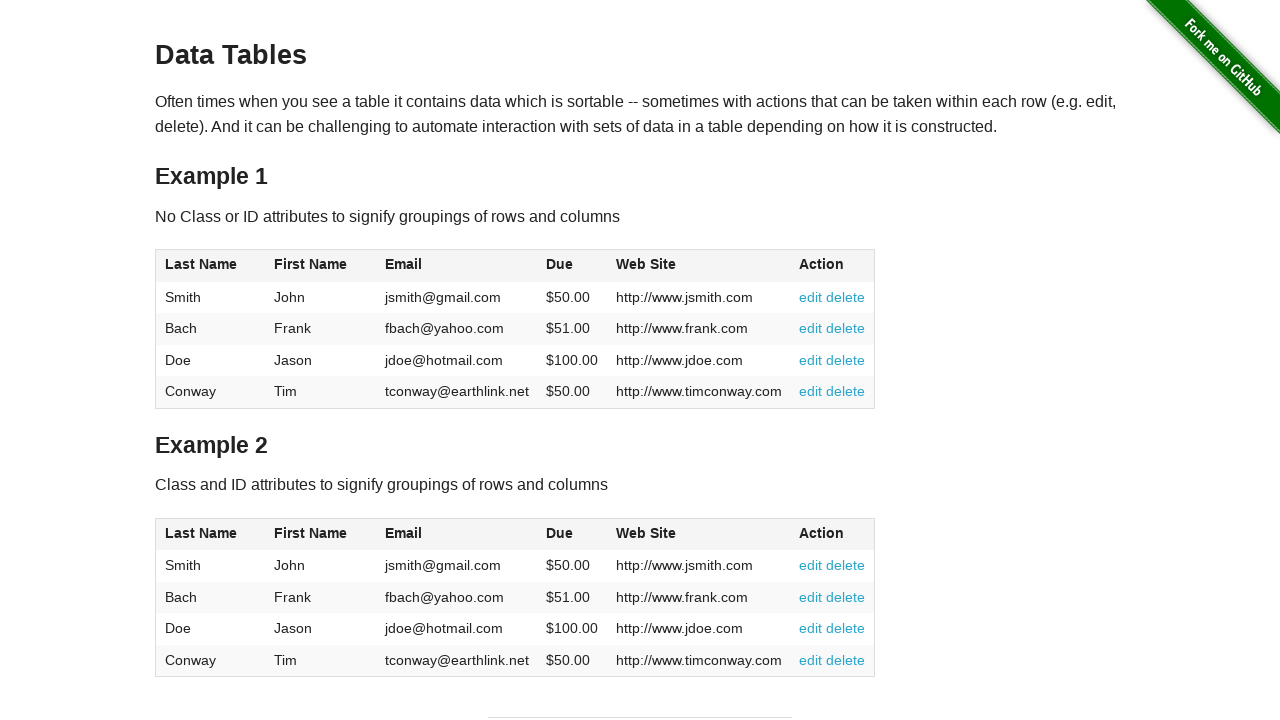

Clicked the Due column header (4th column) to sort ascending at (572, 266) on #table1 thead tr th:nth-child(4)
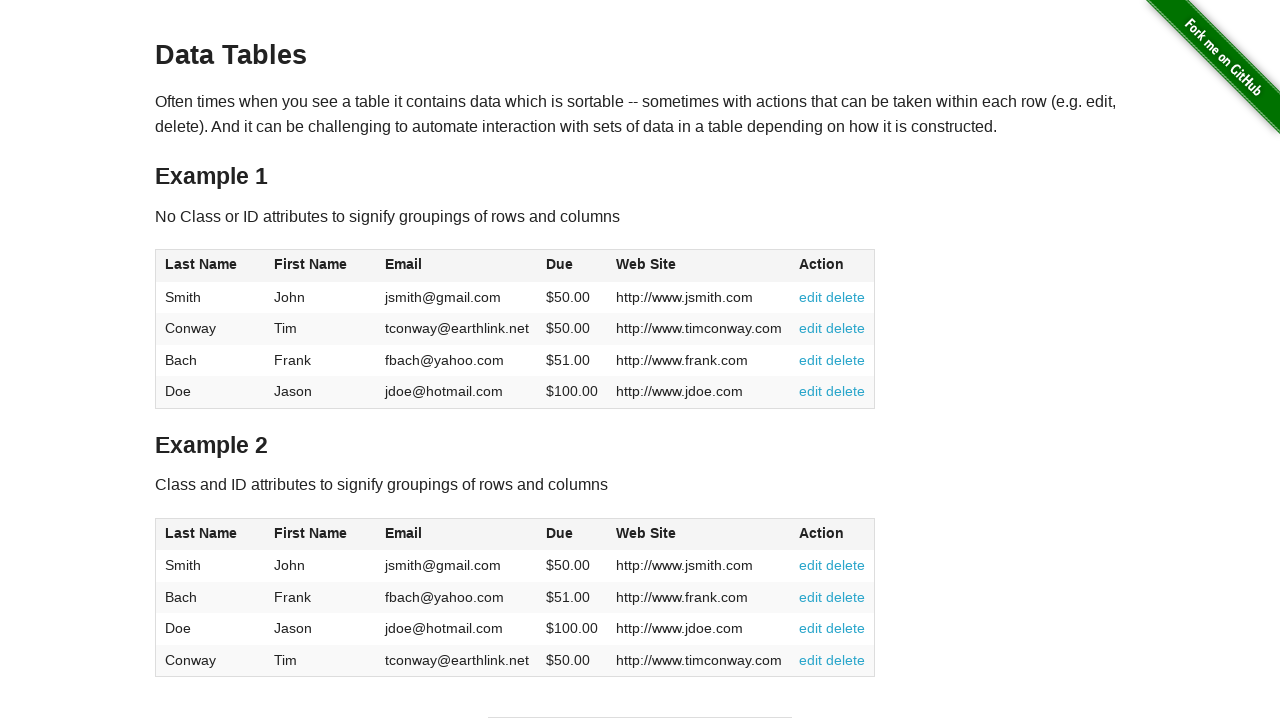

Waited for table to be sorted and verified Due column exists
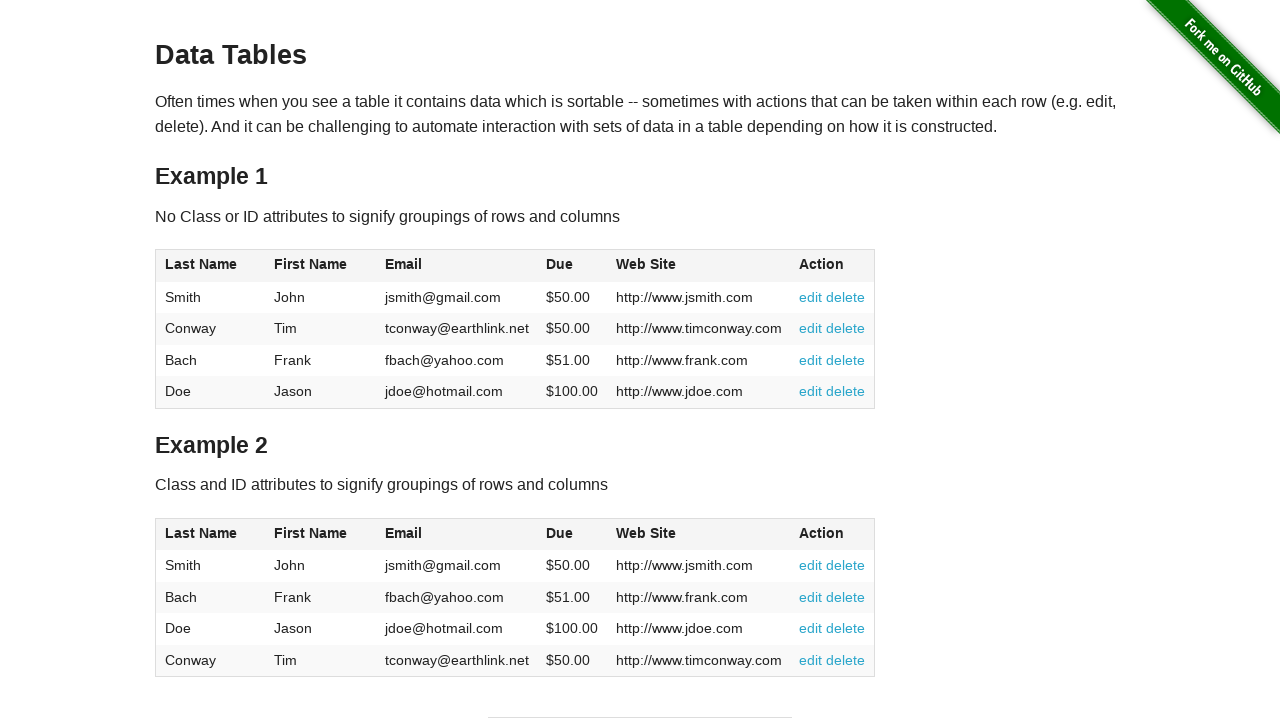

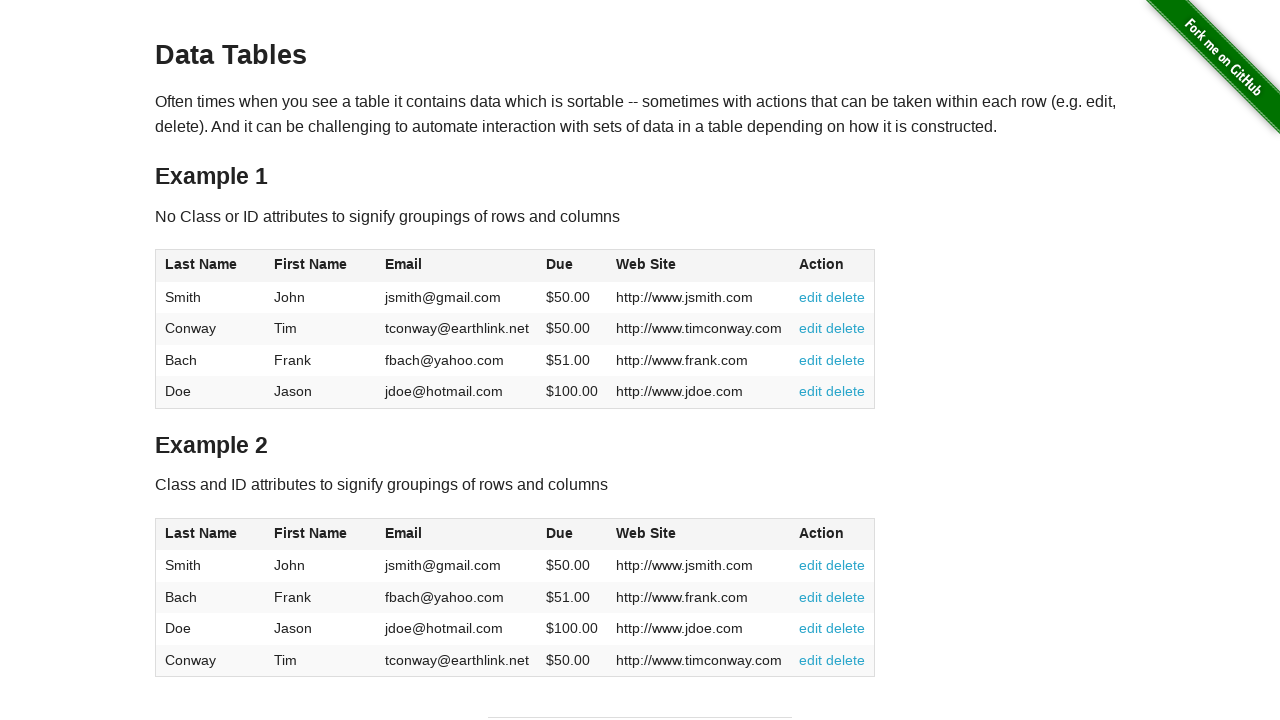